Tests drag and drop using offset by dragging an element to specific coordinates.

Starting URL: https://demoqa.com/dragabble

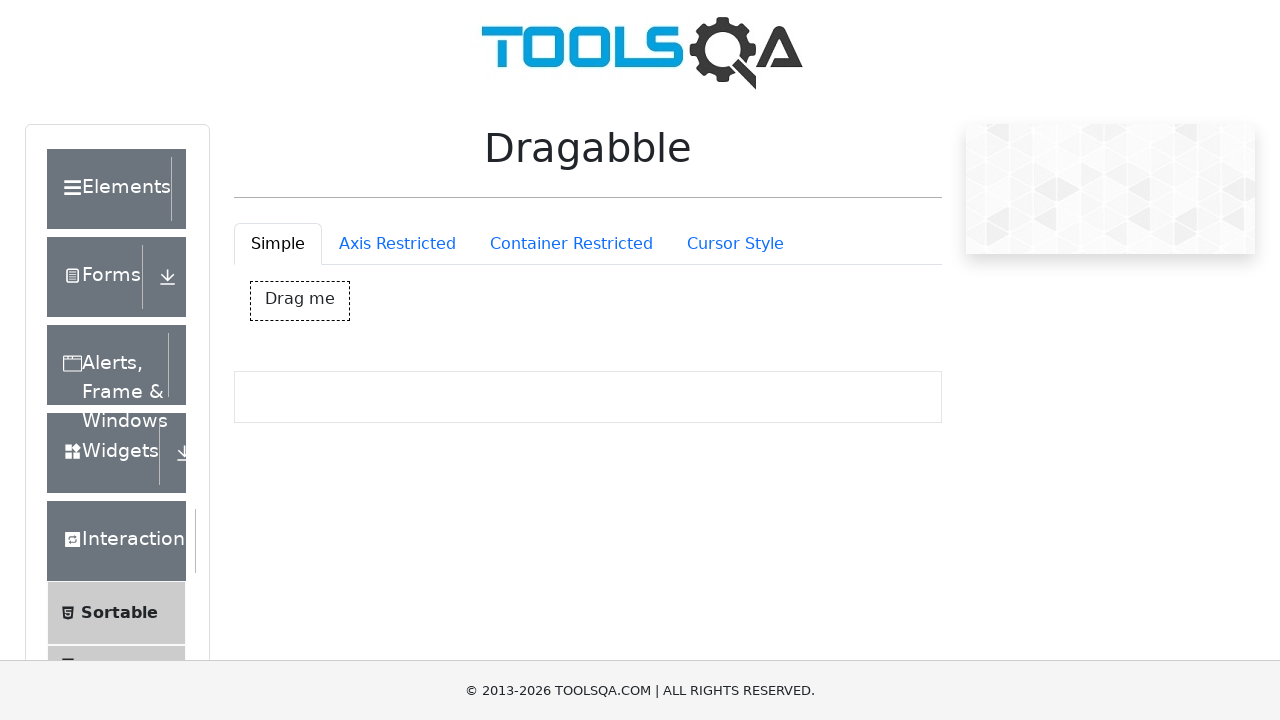

Located the draggable element with id 'dragBox'
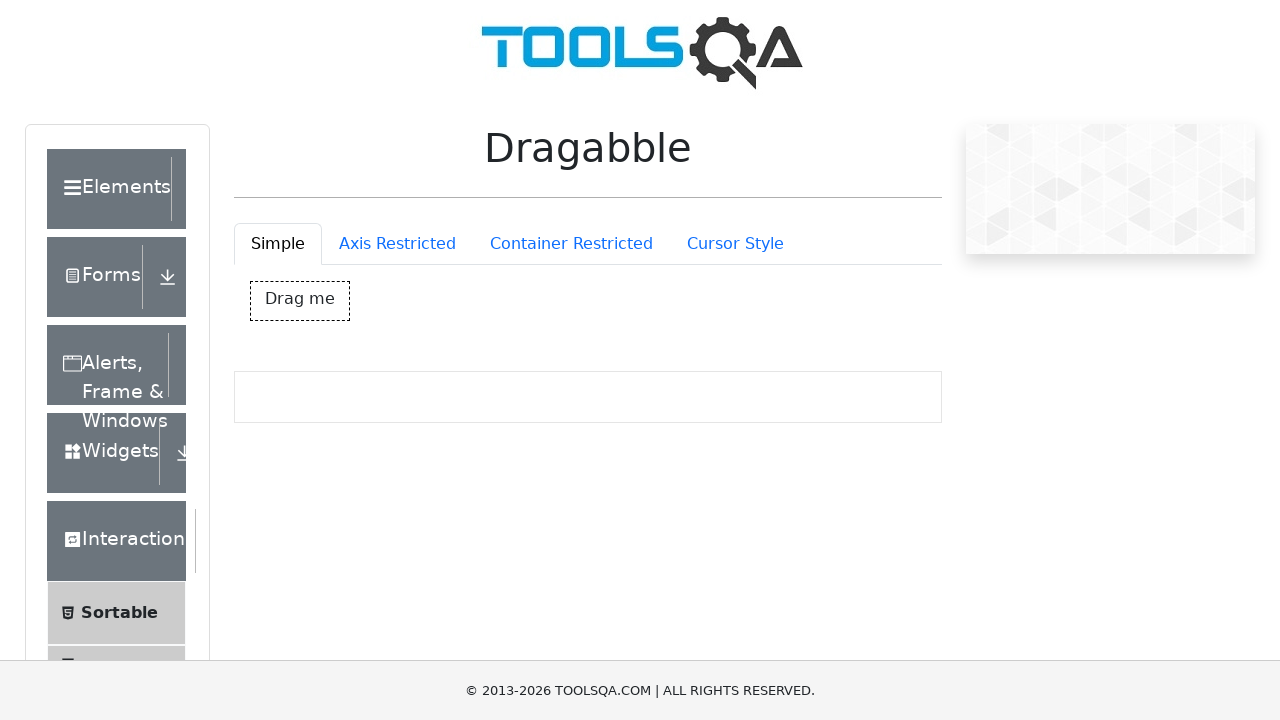

Retrieved bounding box of the draggable element
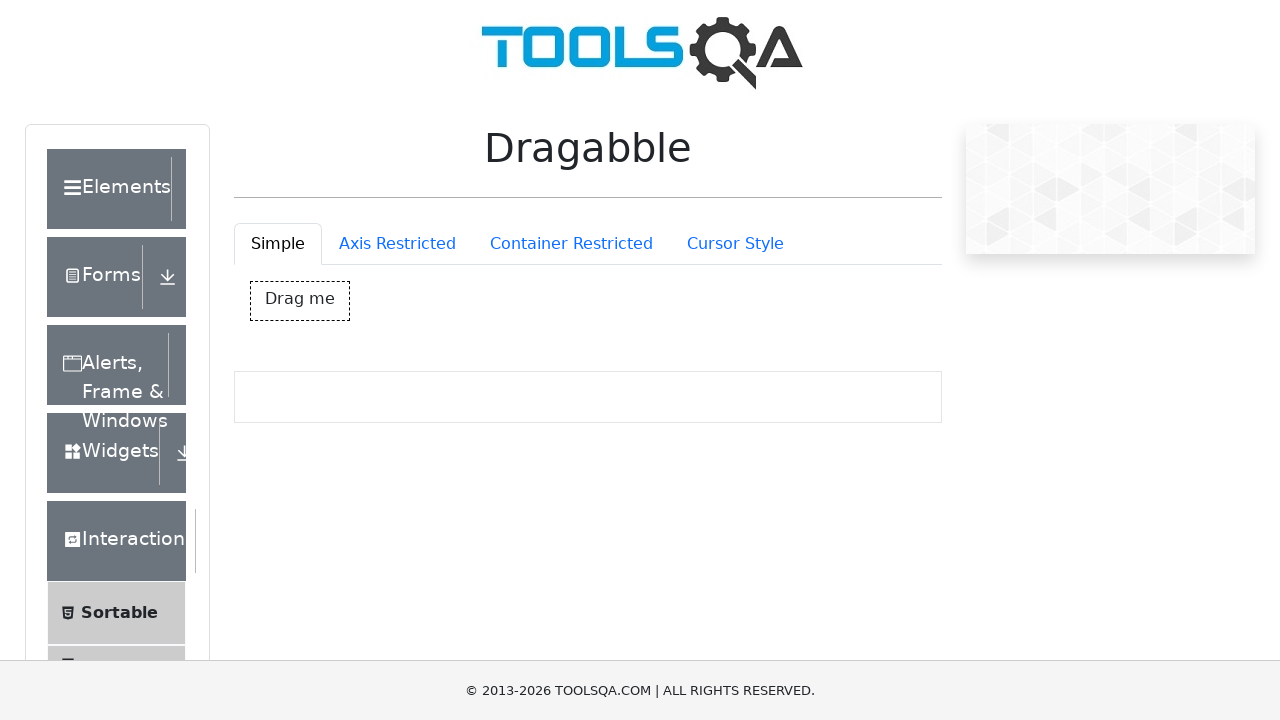

Moved mouse to the center of the draggable element at (300, 301)
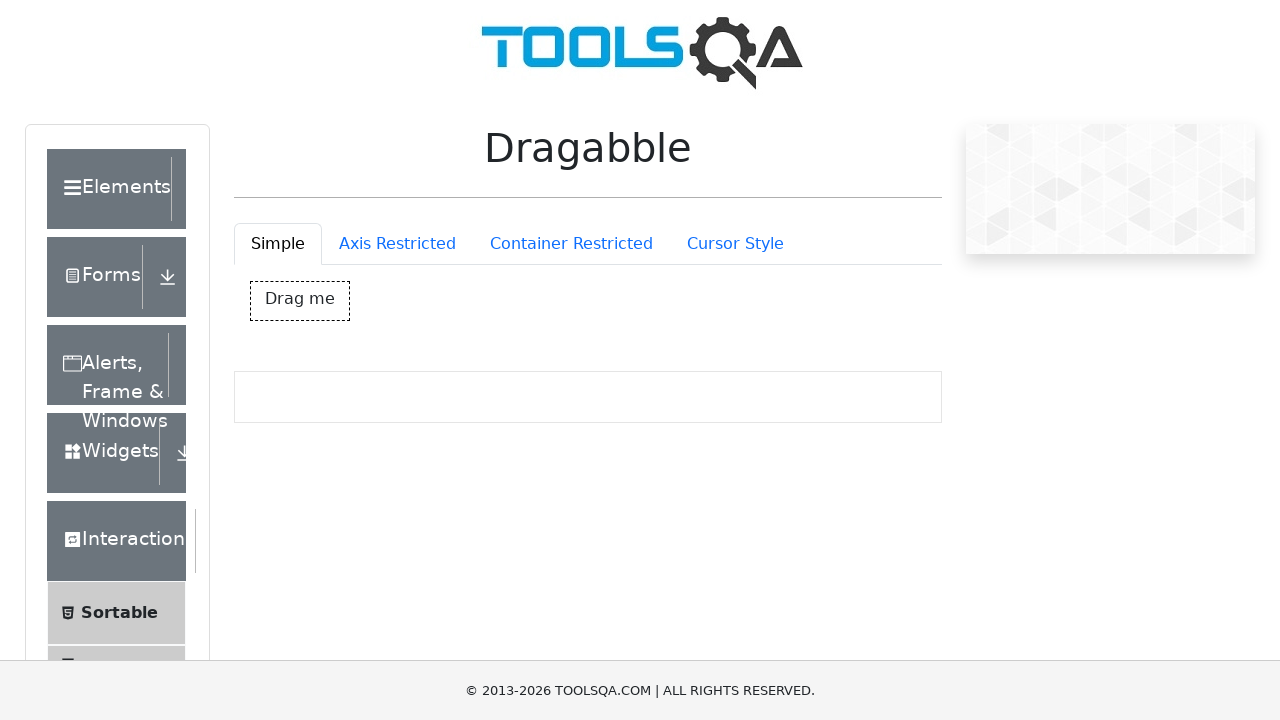

Pressed mouse button down to start drag at (300, 301)
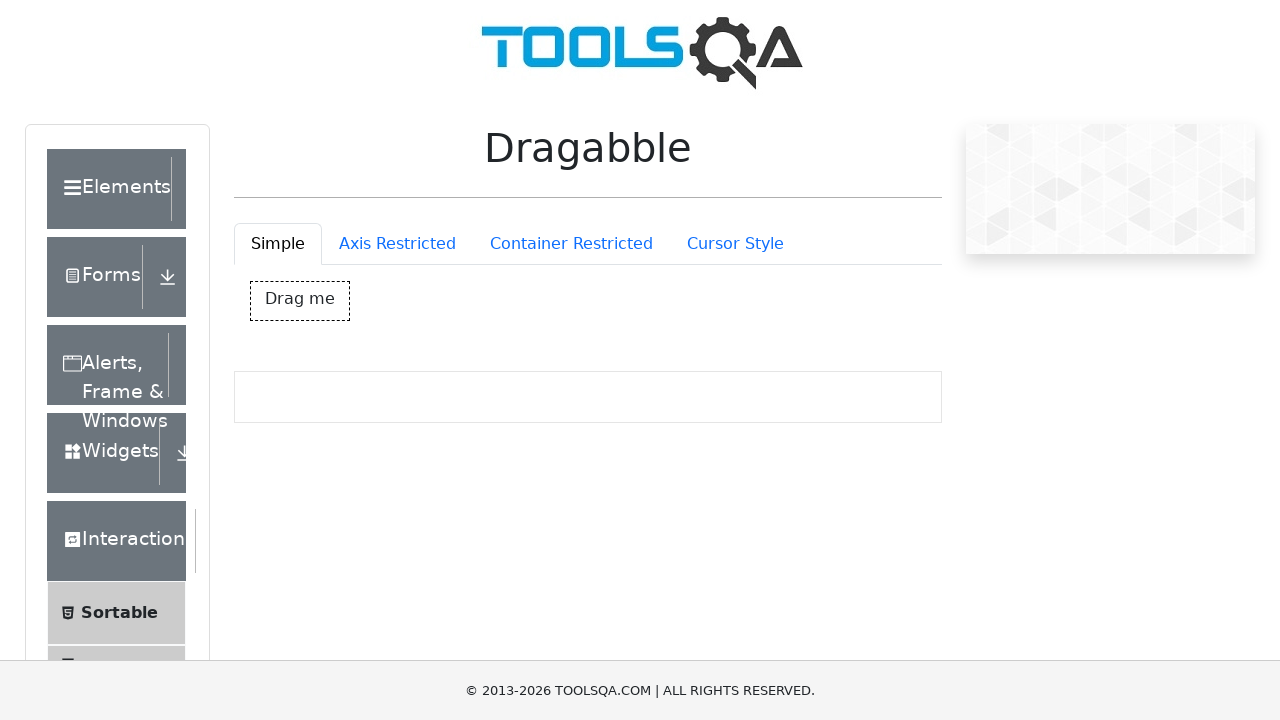

Dragged element to offset coordinates (150, 200) at (400, 481)
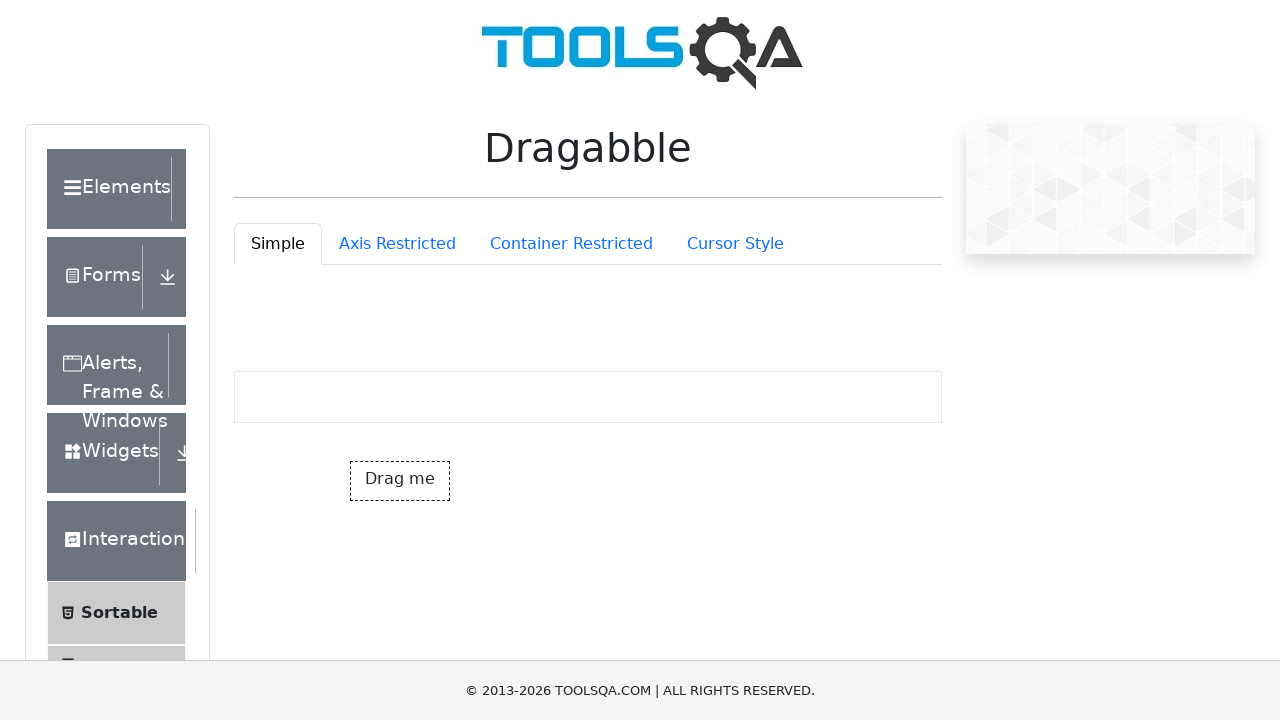

Released mouse button to complete drag and drop operation at (400, 481)
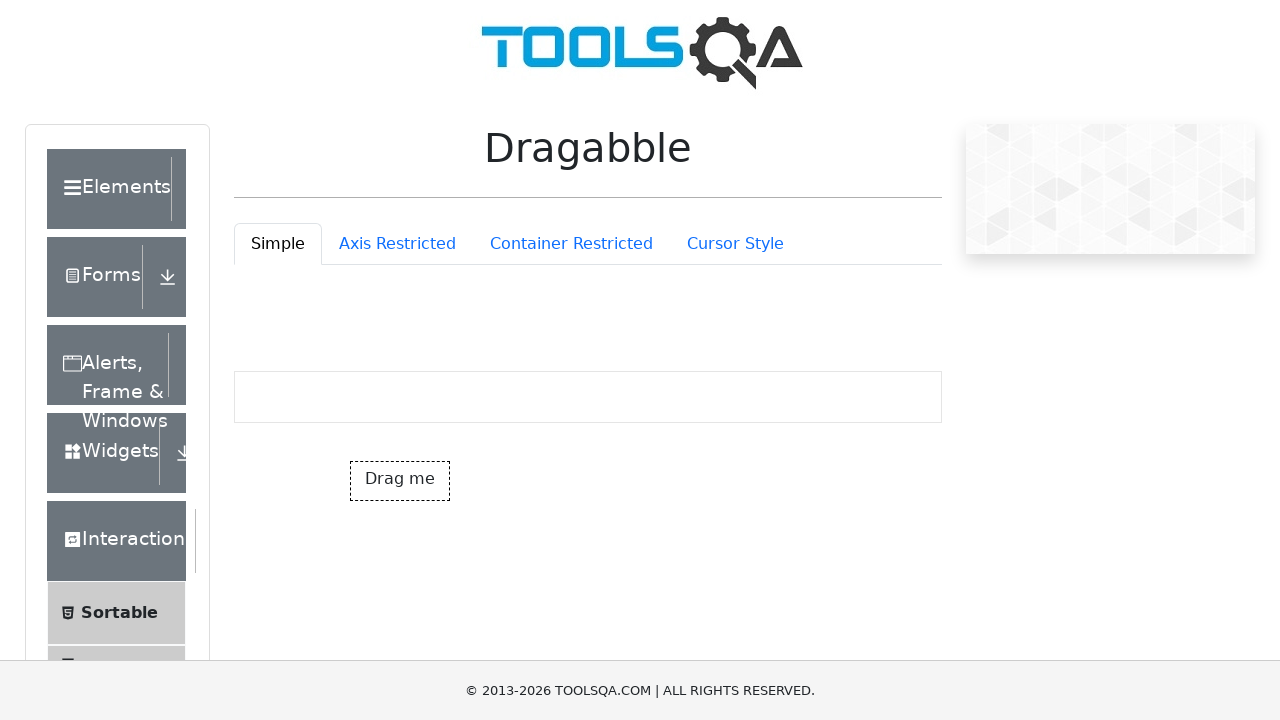

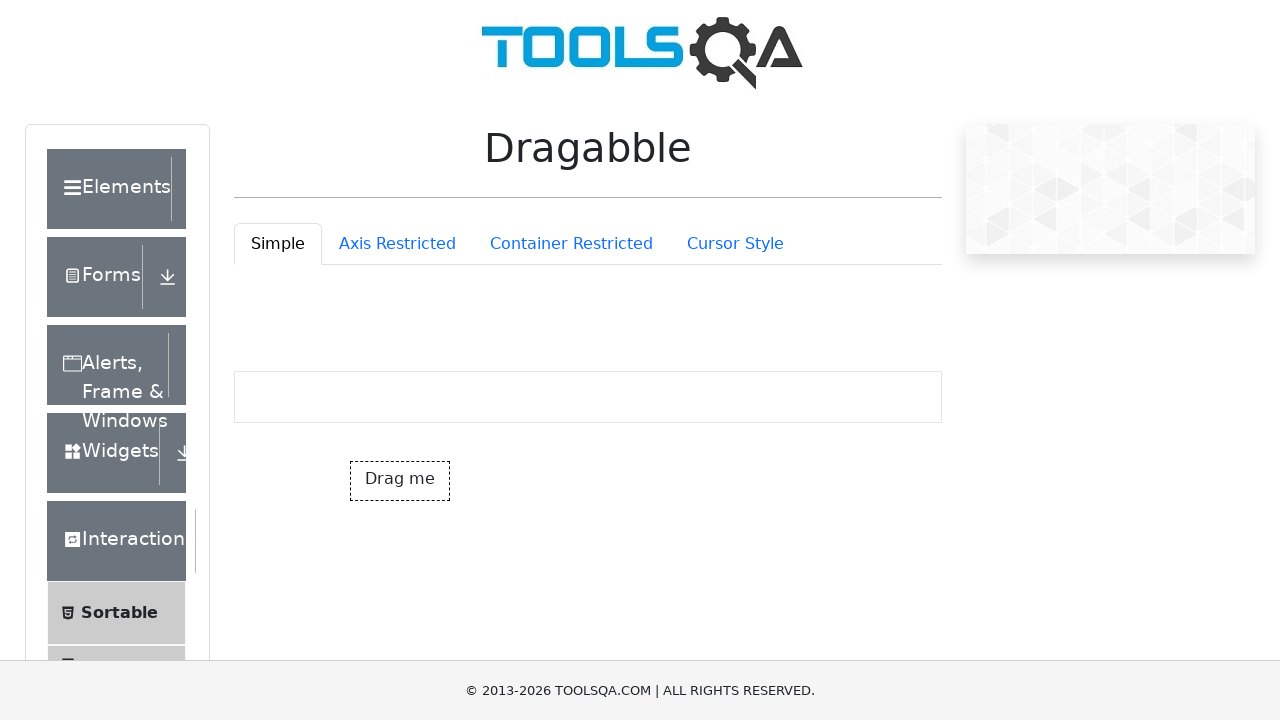